Tests the navigation bar by clicking on the "About" link and verifying that the About page loads with the correct heading "About EktaFund"

Starting URL: https://ektafund.onrender.com/

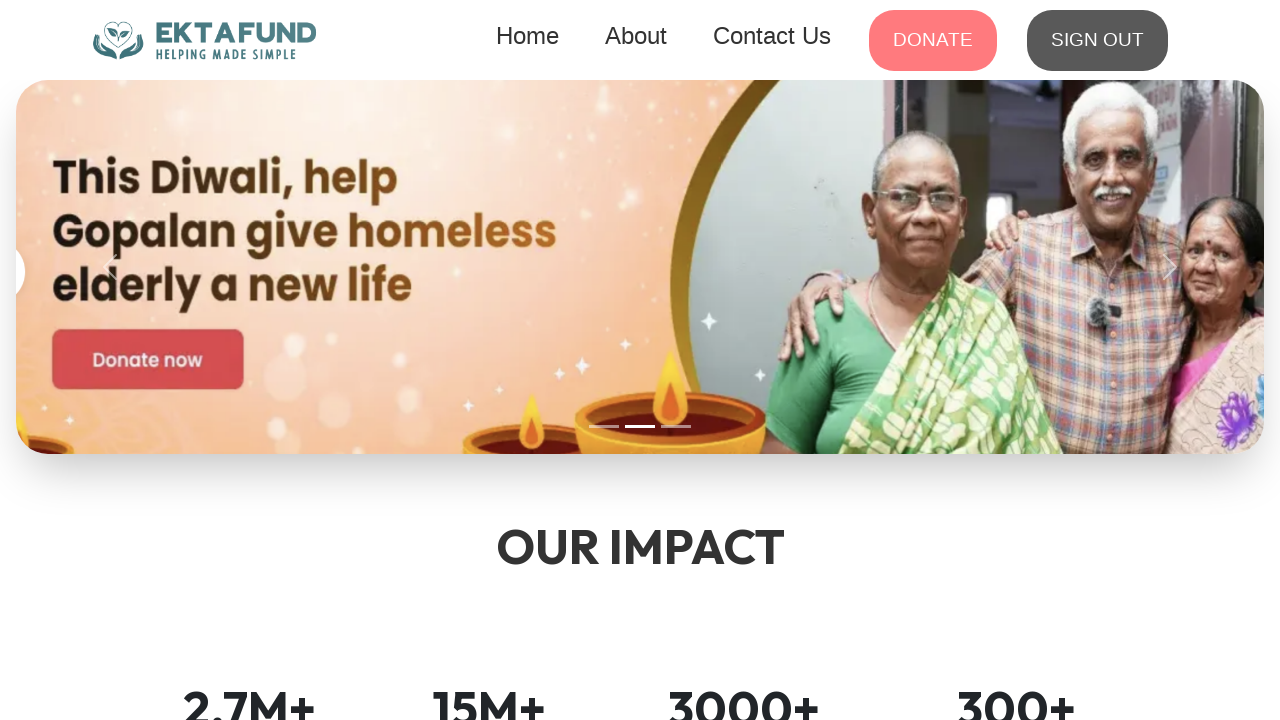

Clicked on the 'About' link in the navigation bar at (636, 36) on a:has-text('About')
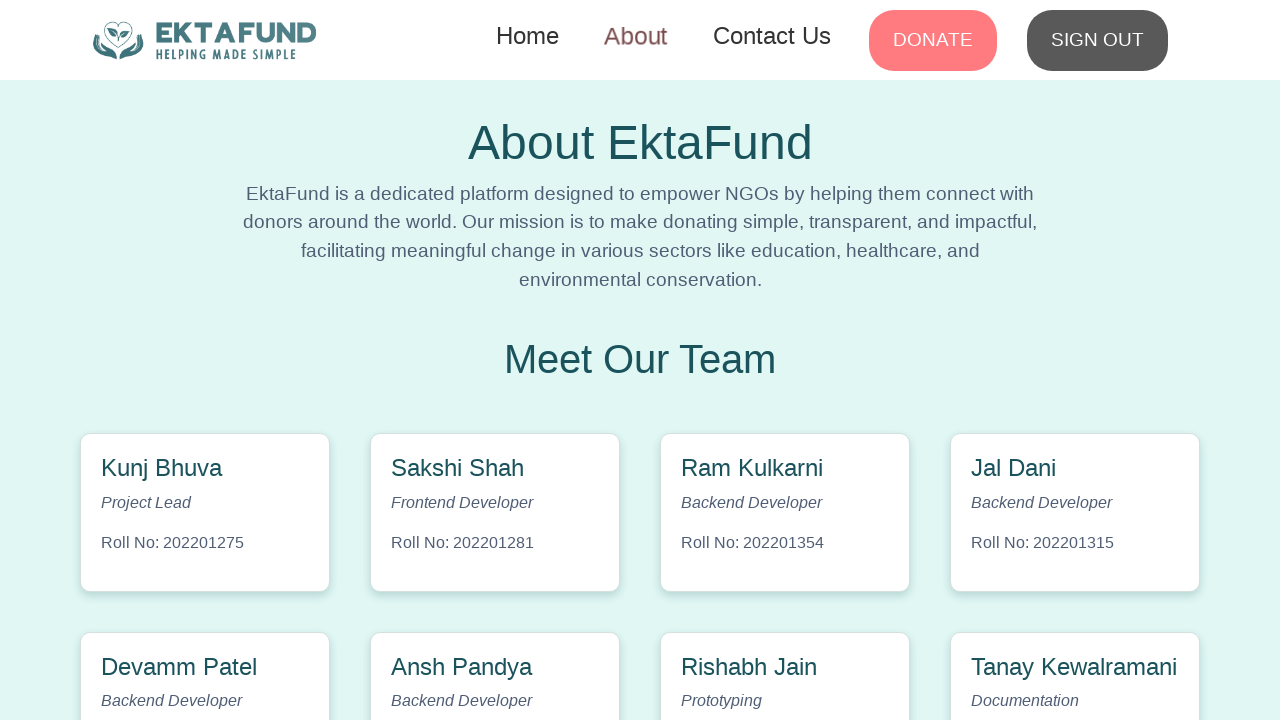

About page loaded and h1 heading element is visible
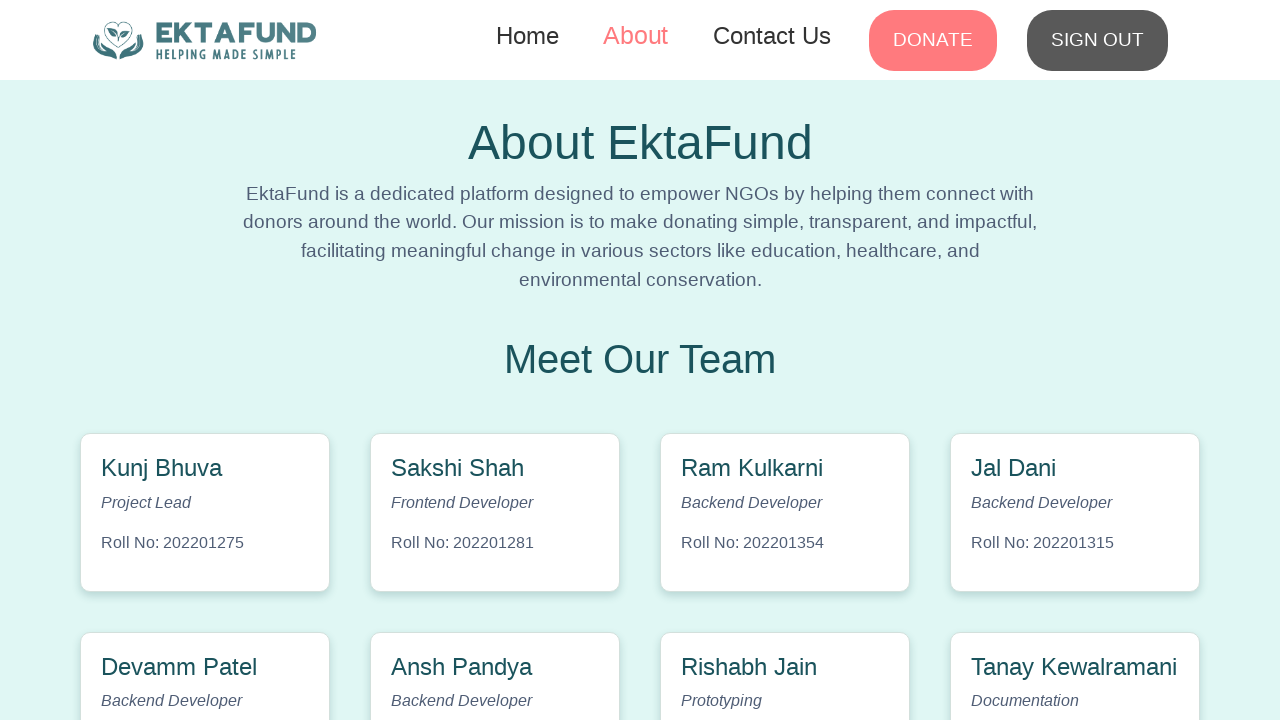

Located the h1 heading element
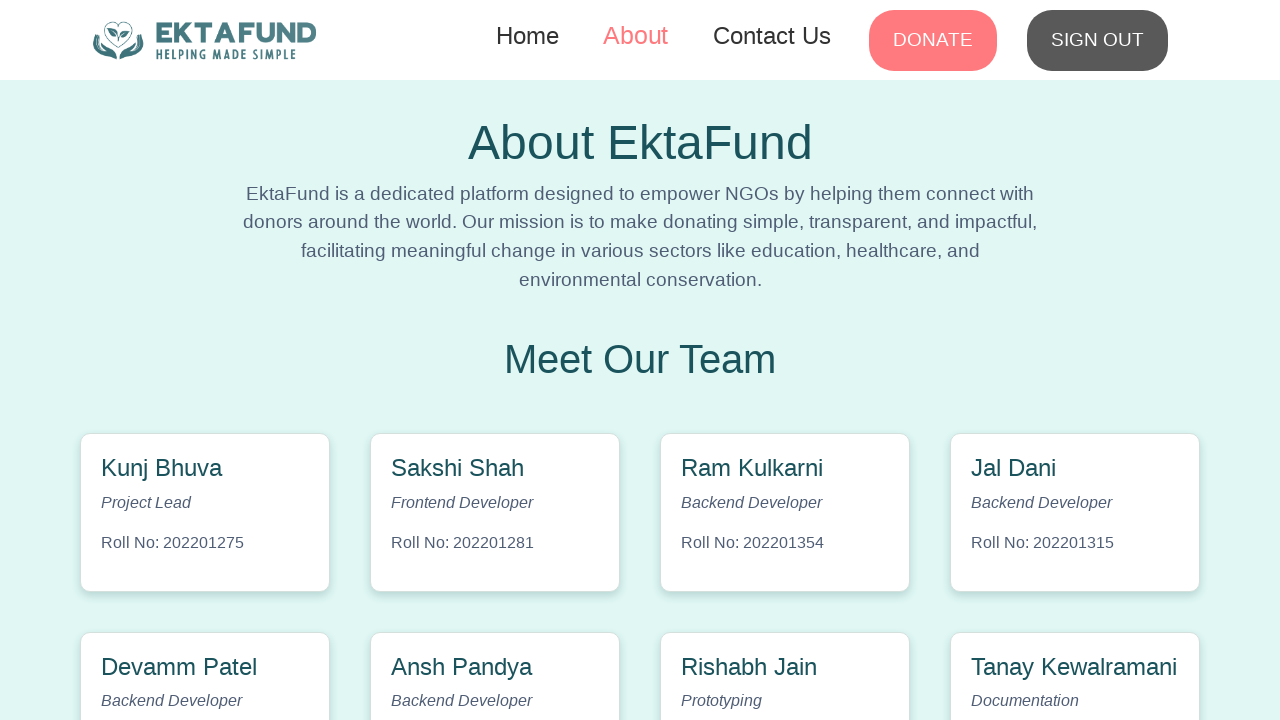

Verified the heading text is 'About EktaFund'
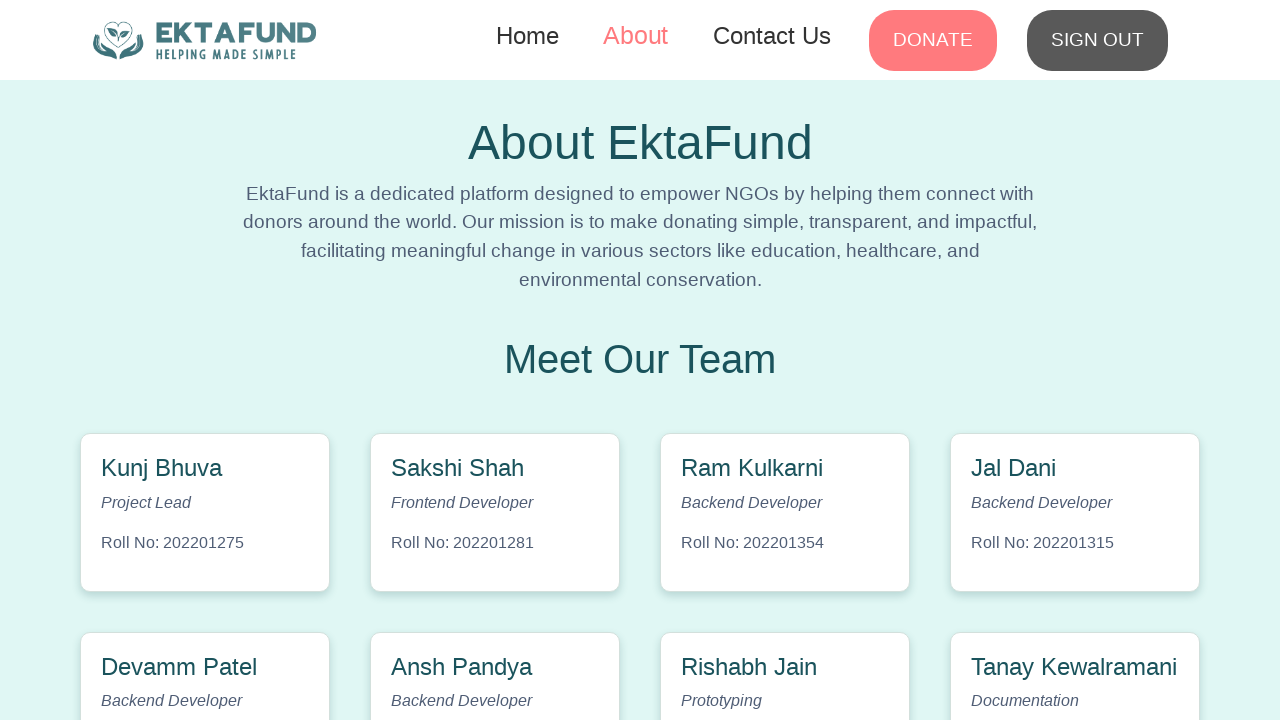

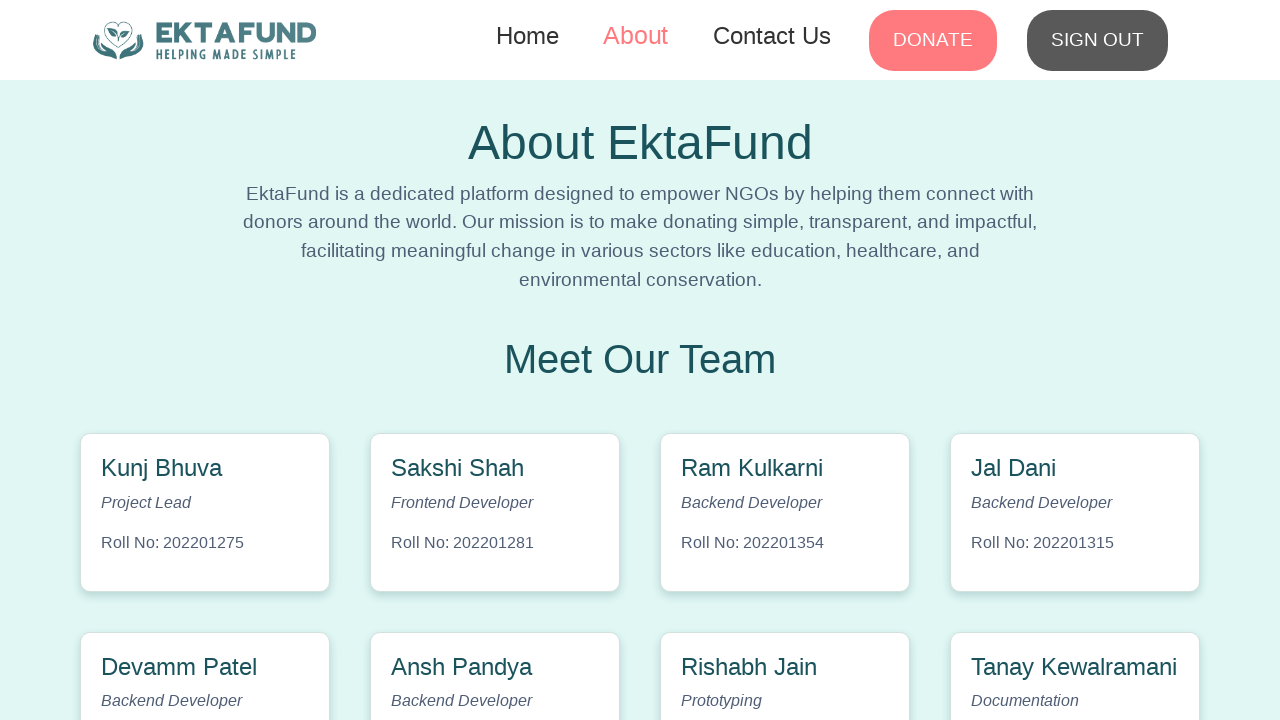